Tests checkbox interaction by scrolling to and clicking the Sunday checkbox on a test automation practice page

Starting URL: https://testautomationpractice.blogspot.com/

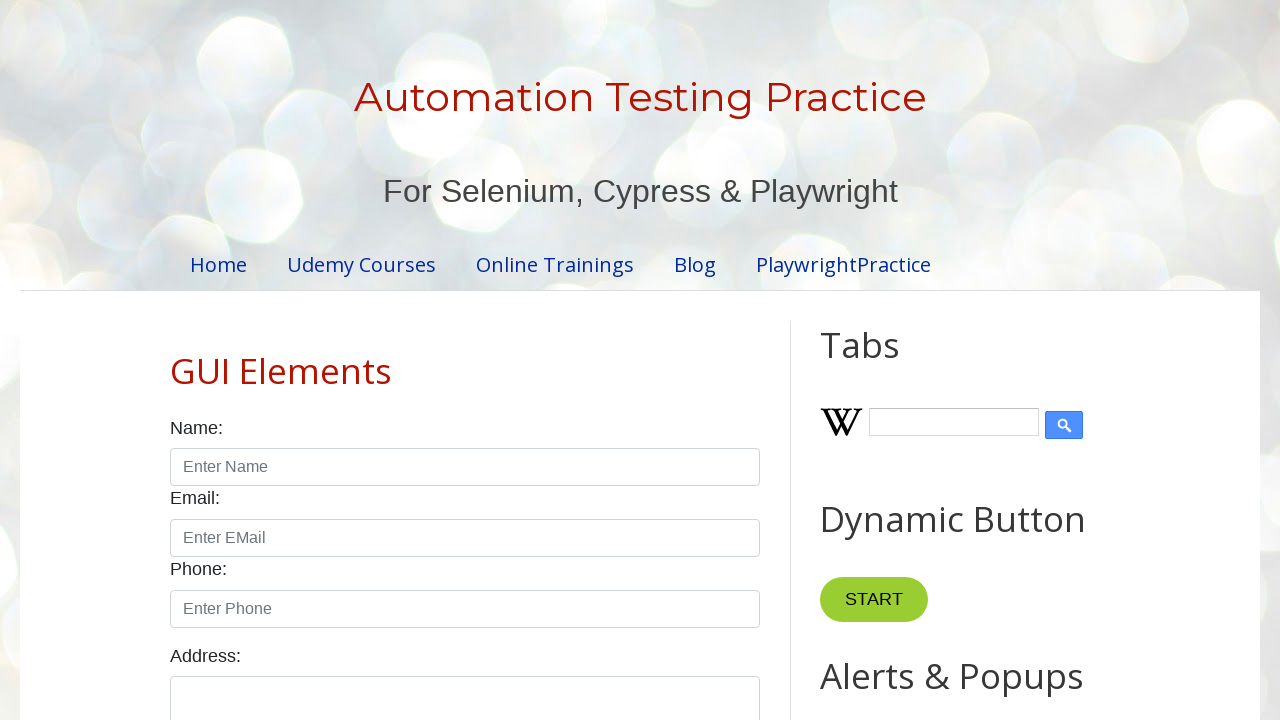

Located the Sunday checkbox element
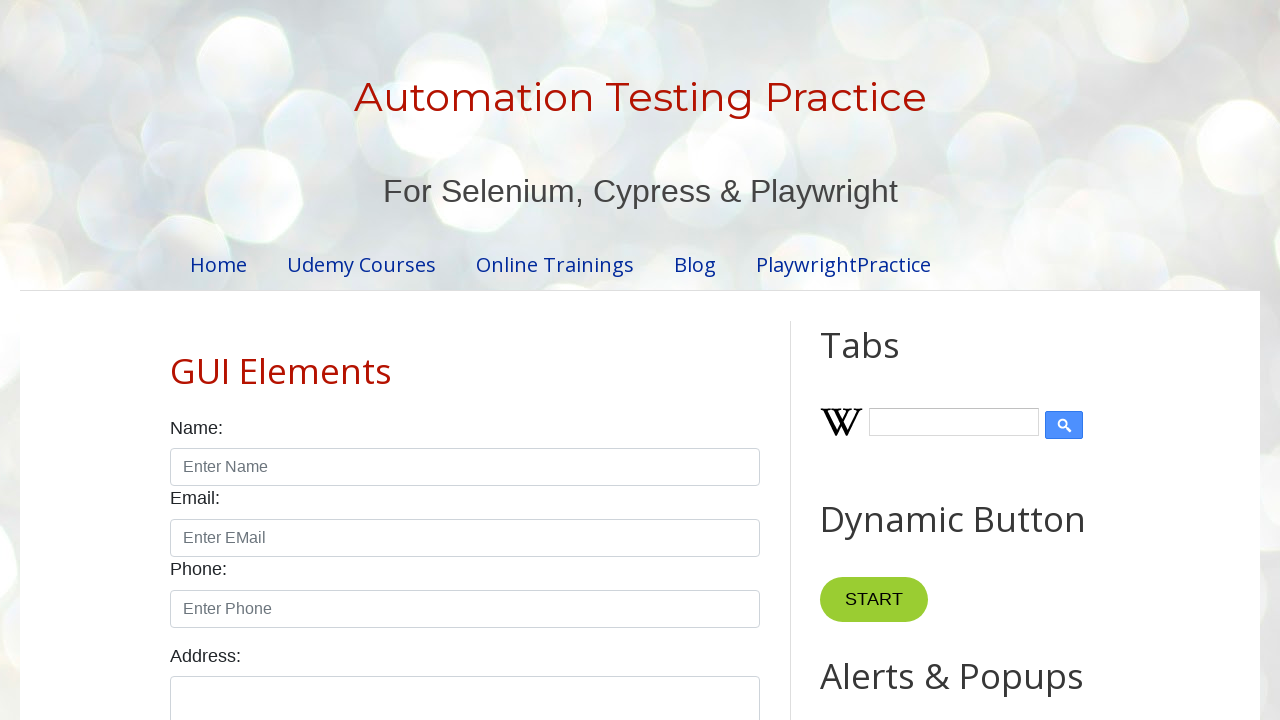

Scrolled to Sunday checkbox into view
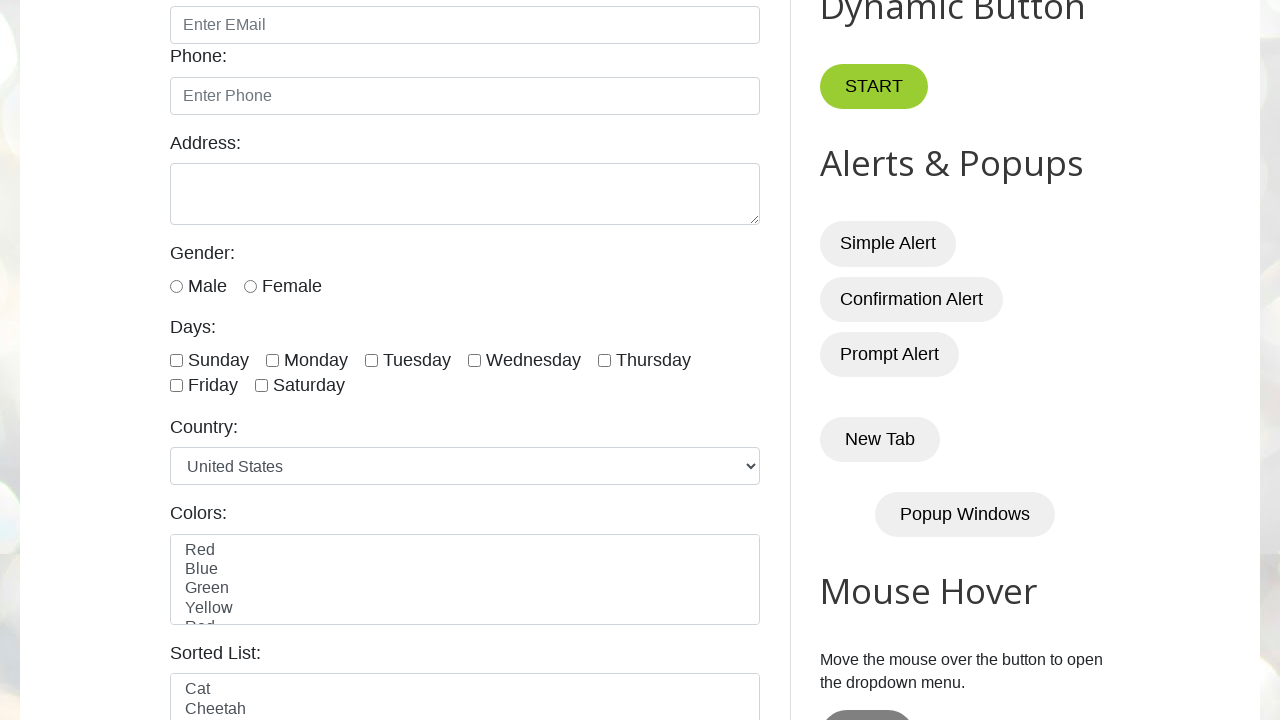

Clicked the Sunday checkbox at (176, 360) on xpath=//*[@id="sunday"]
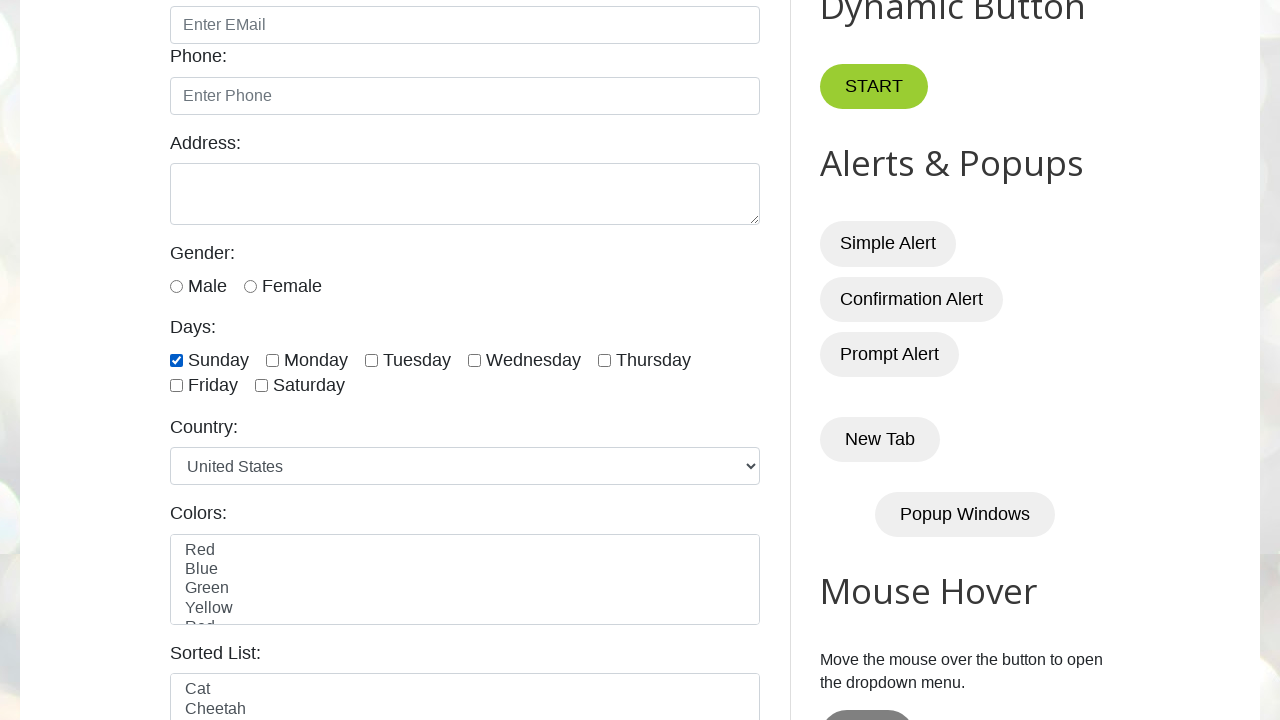

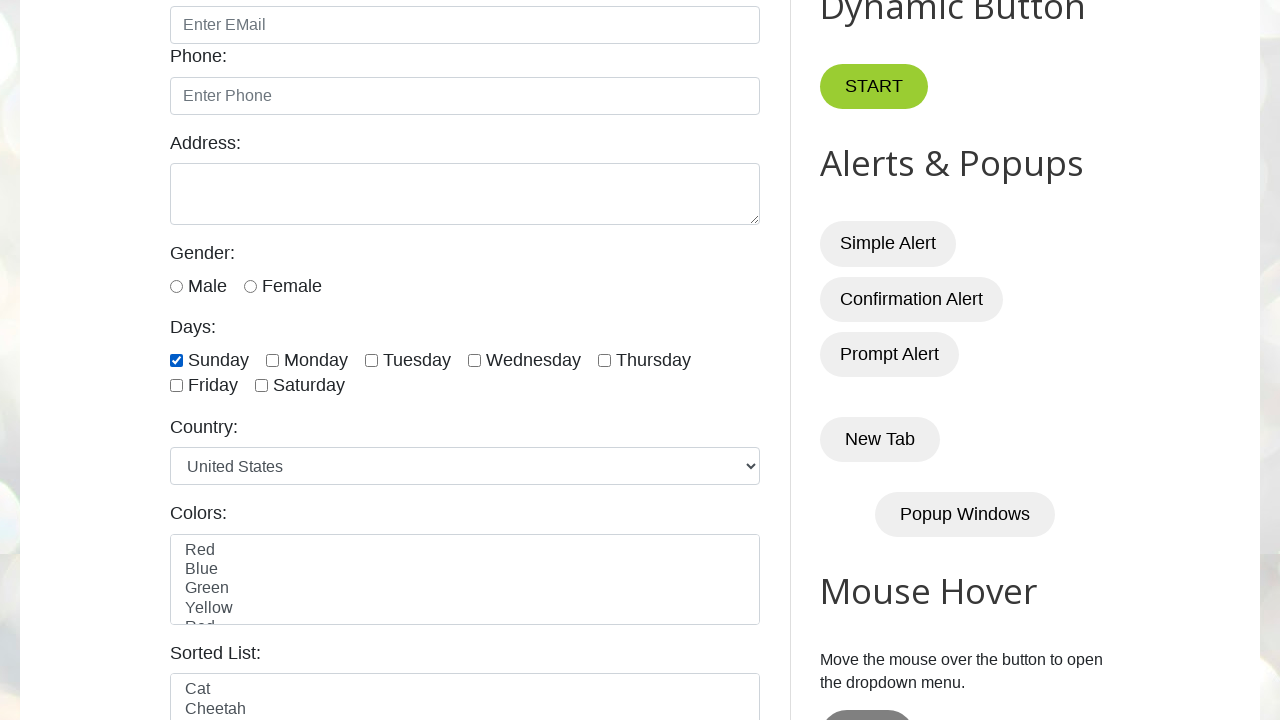